Navigates to the Heroku test app and clicks the Add/Remove Elements link, then verifies the Add Element button is displayed

Starting URL: https://the-internet.herokuapp.com/

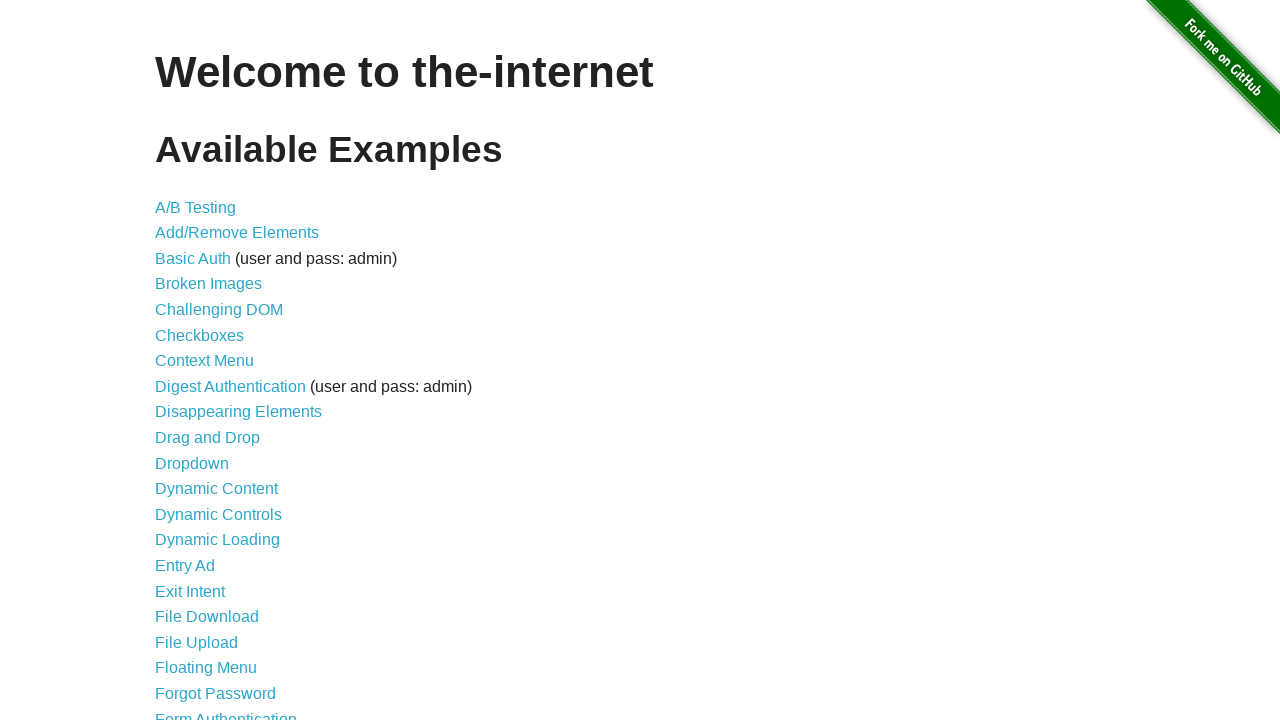

Navigated to the Heroku test app homepage
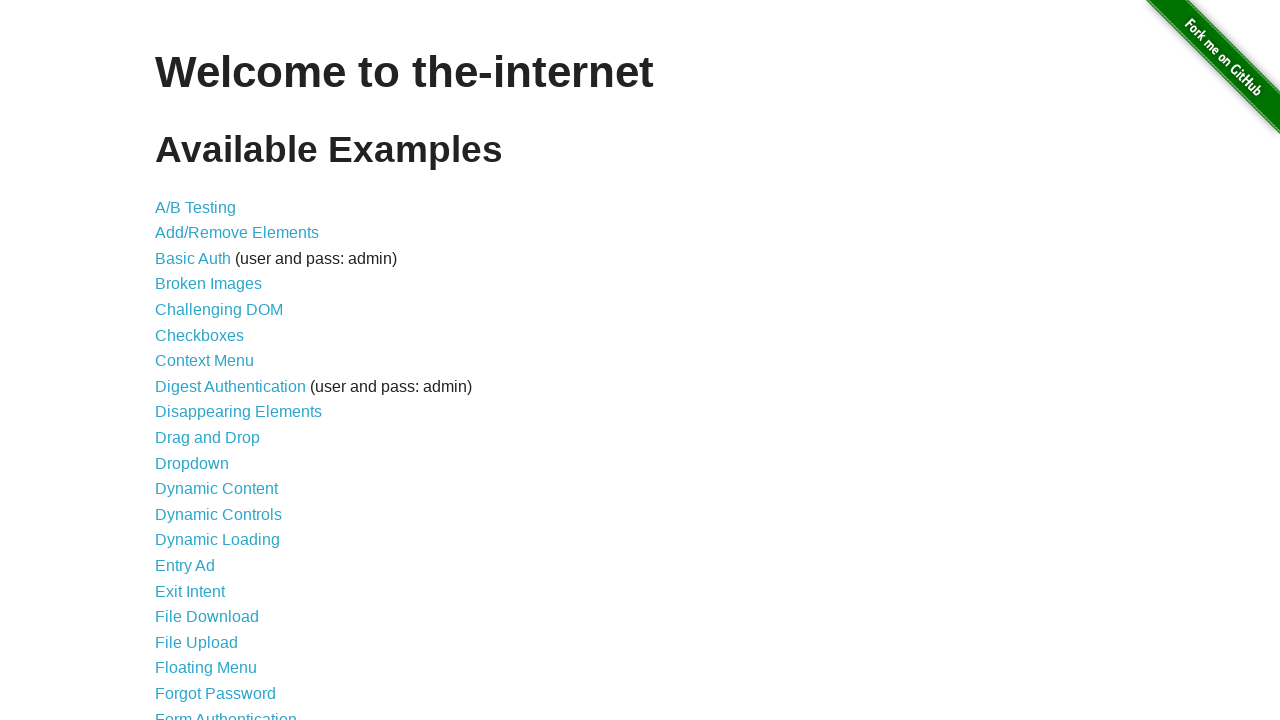

Clicked the Add/Remove Elements link at (237, 233) on a[href='/add_remove_elements/']
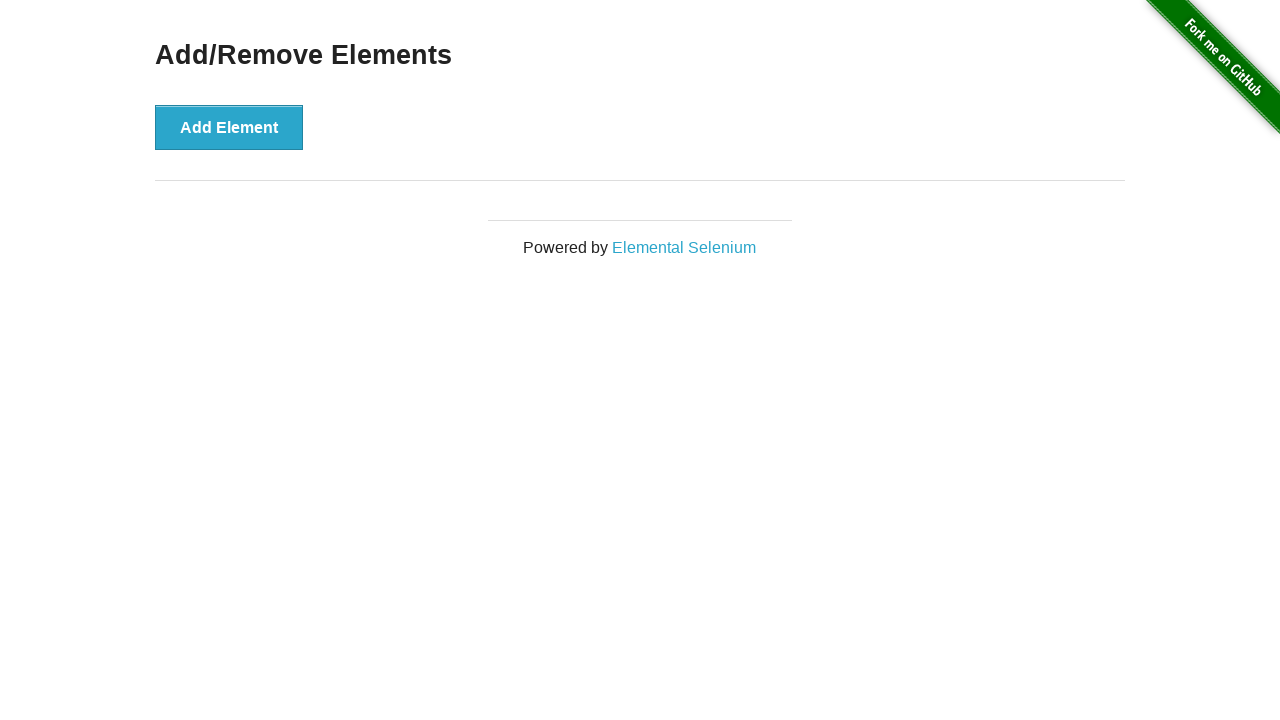

Add Element button is now visible
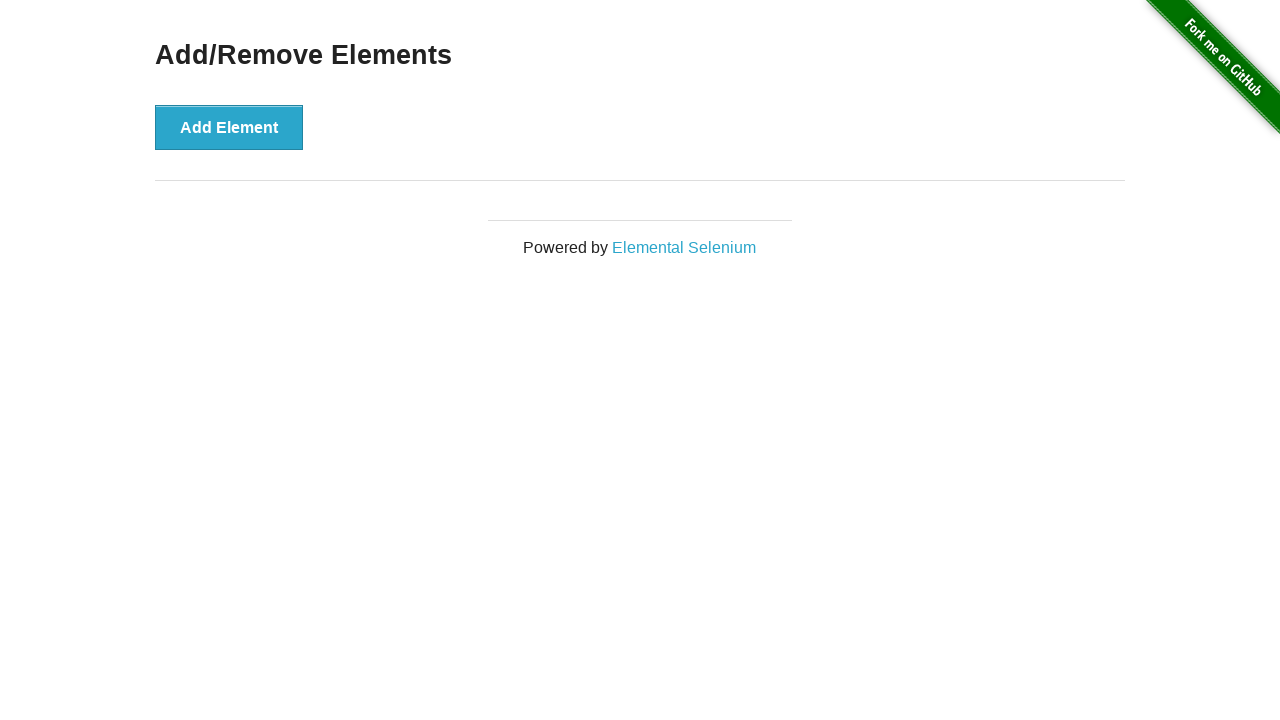

Verified that the Add Element button is displayed
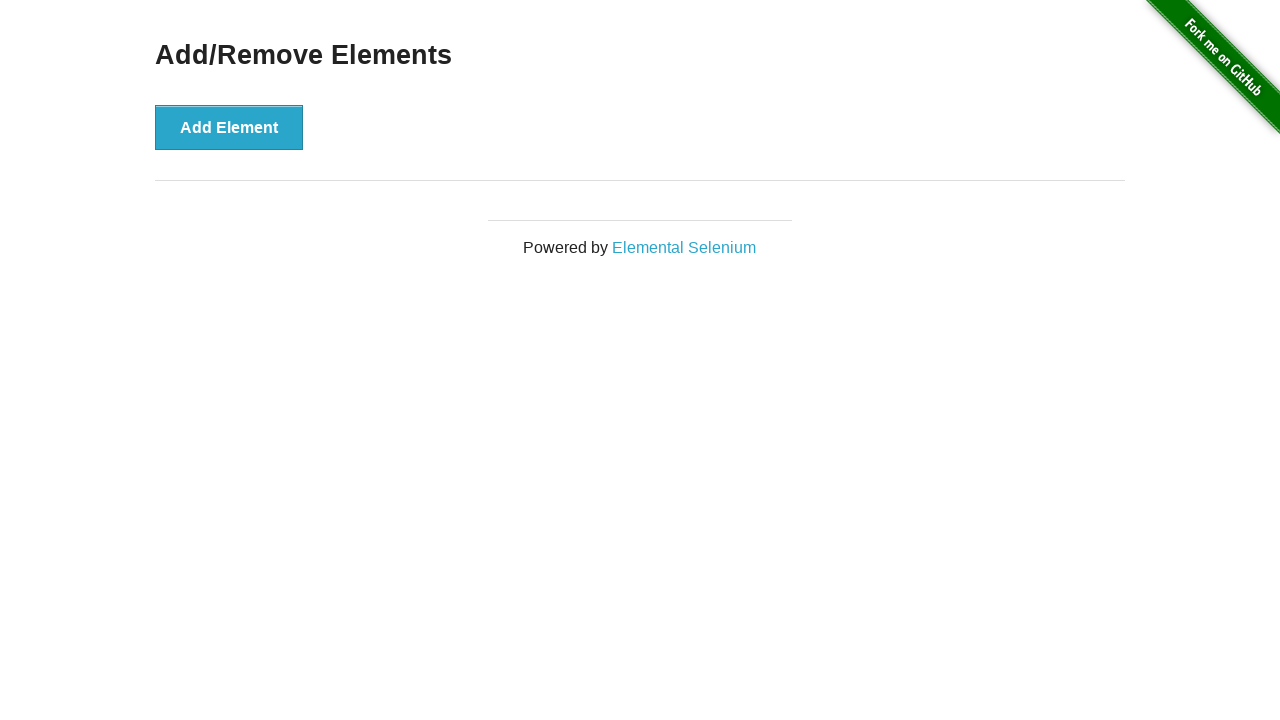

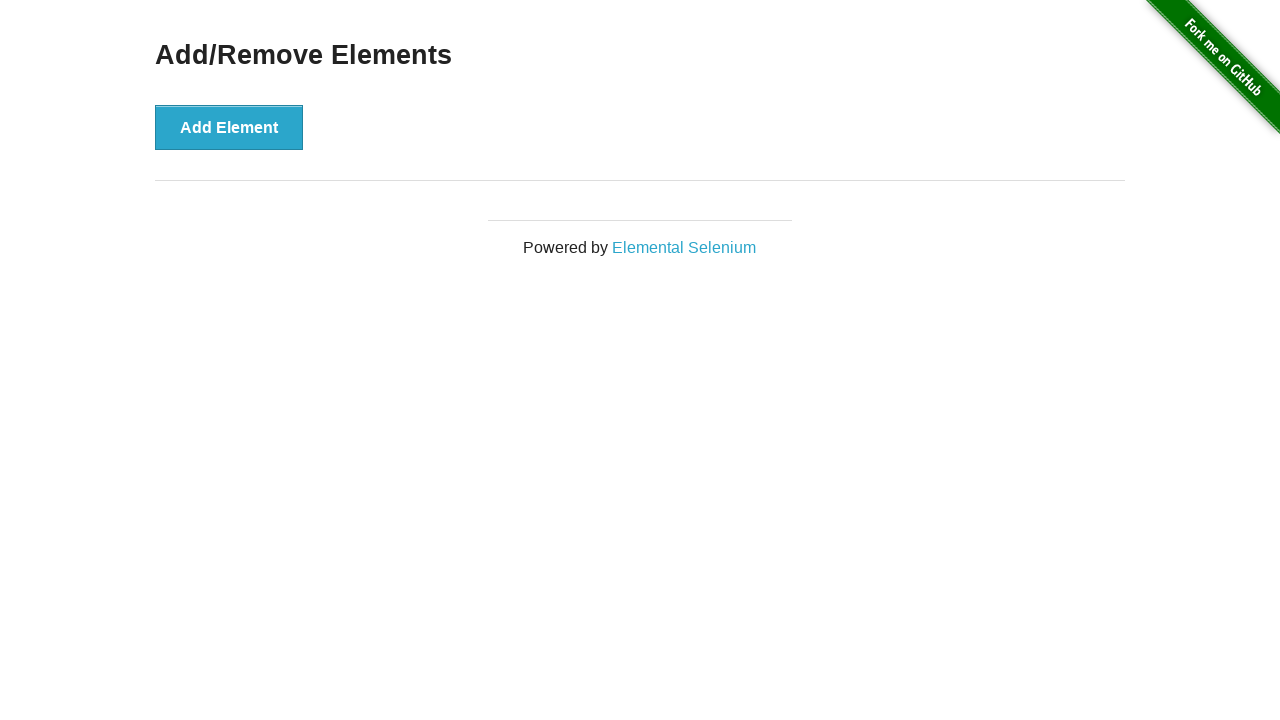